Clicks a button to show a popup, validates the popup text, and closes it

Starting URL: https://thefreerangetester.github.io/sandbox-automation-testing/

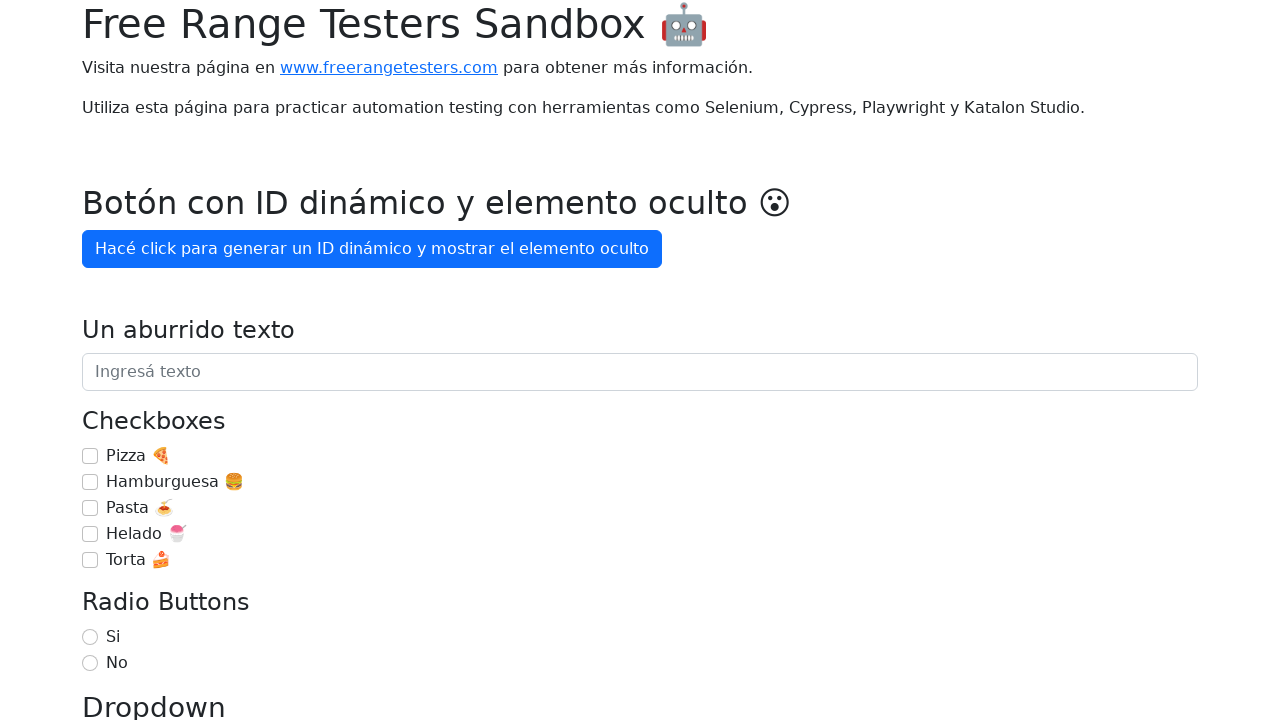

Clicked 'Mostrar popup' button to display popup at (154, 361) on internal:role=button[name="Mostrar popup"i]
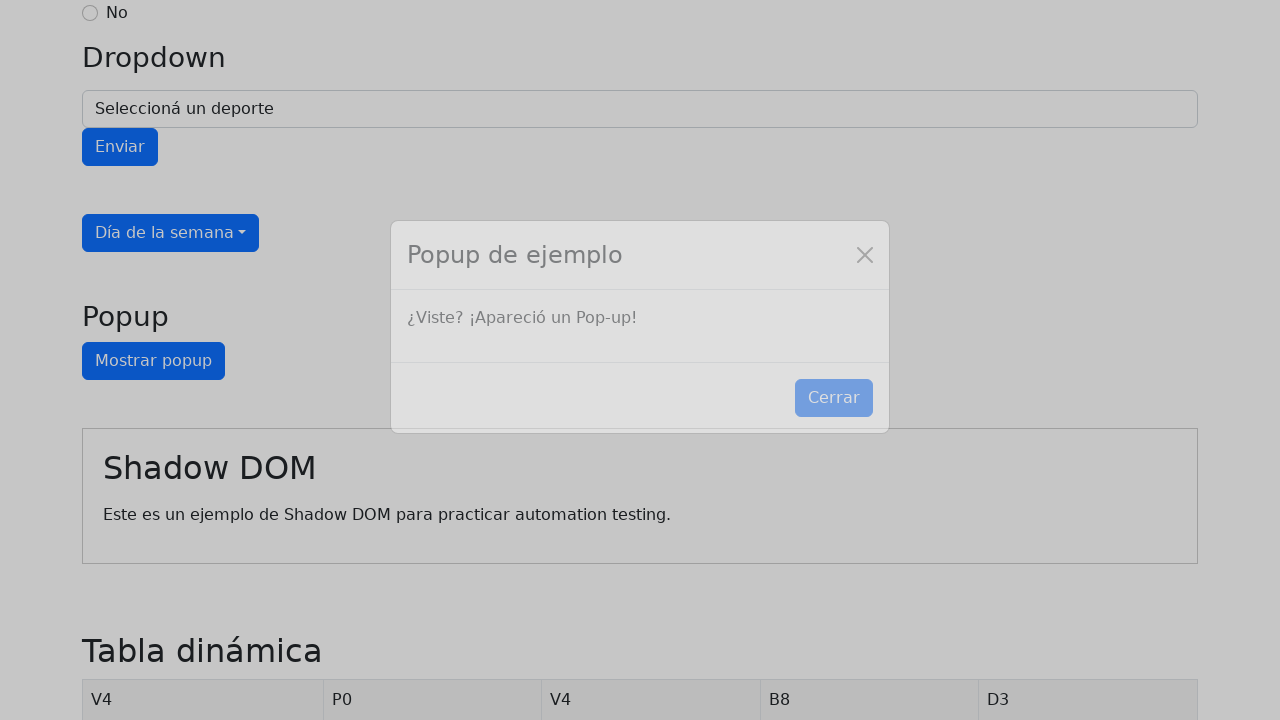

Popup text '¿Viste? ¡Apareció un Pop-up!' is now visible
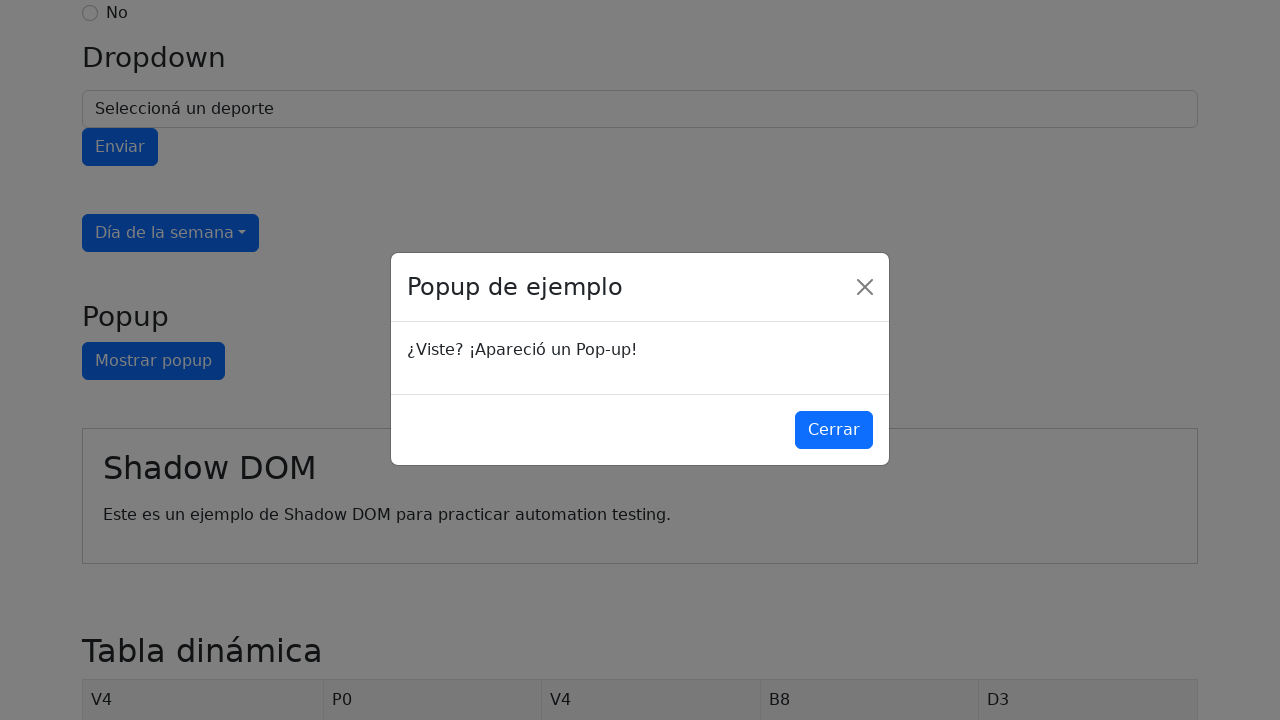

Clicked 'Cerrar' button to close the popup at (834, 431) on internal:role=button[name="Cerrar"i]
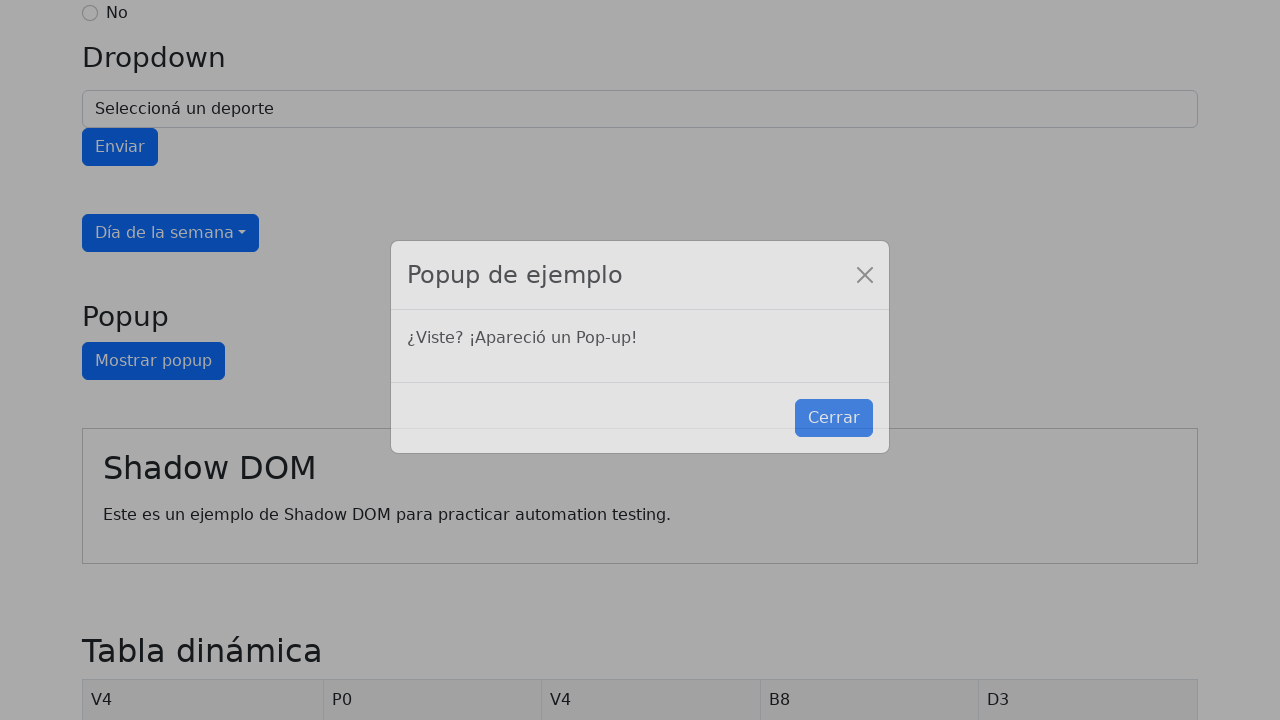

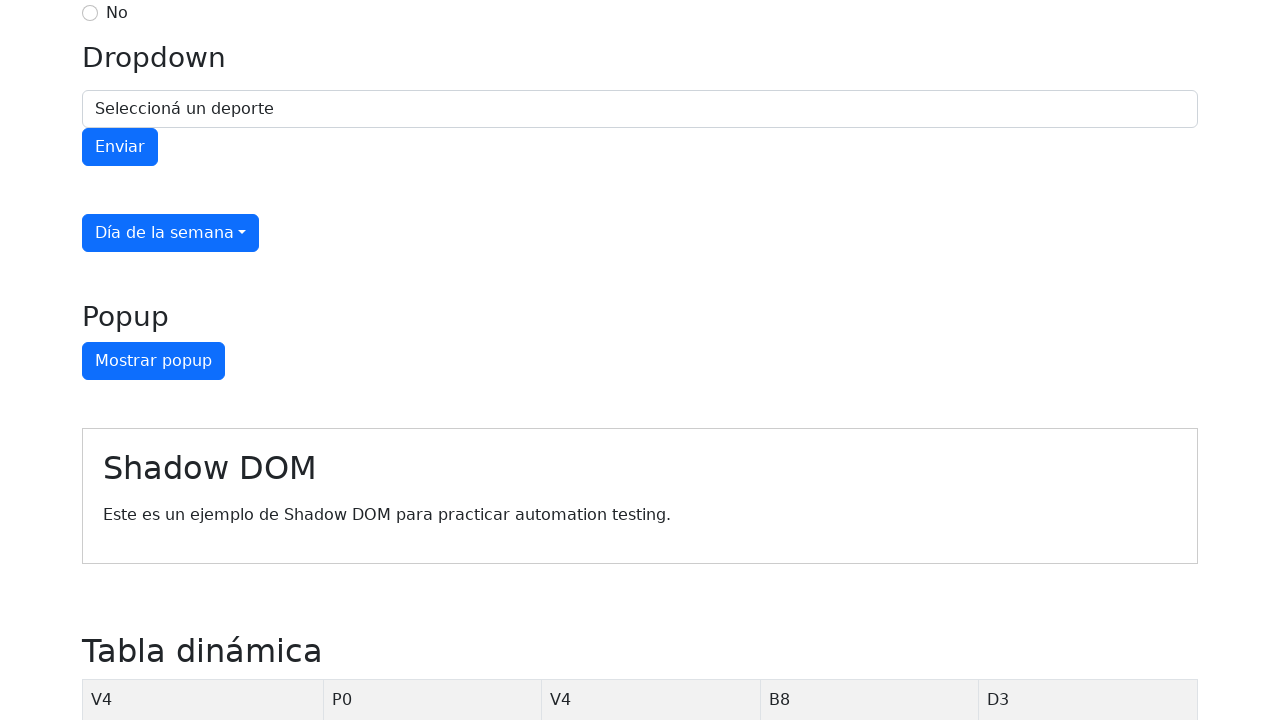